Tests file upload functionality by selecting a file and clicking upload button, then verifies the upload success message

Starting URL: https://the-internet.herokuapp.com/upload

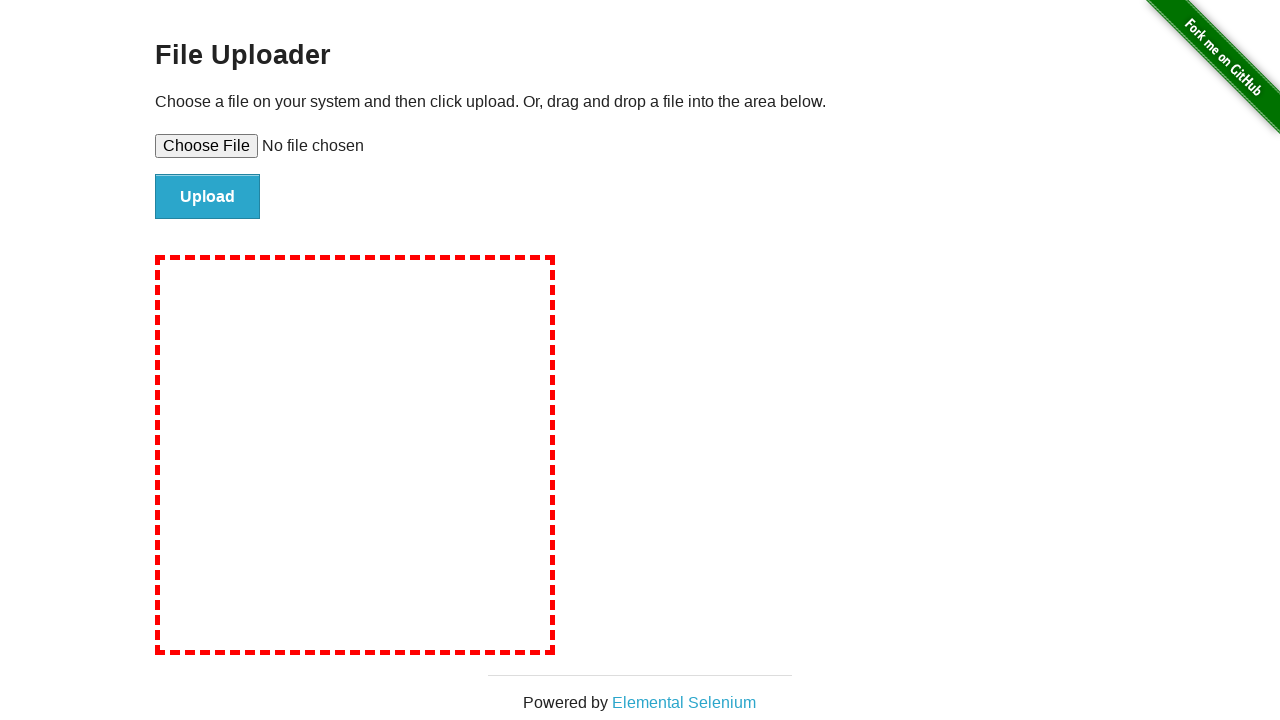

Set test.txt file in file upload input
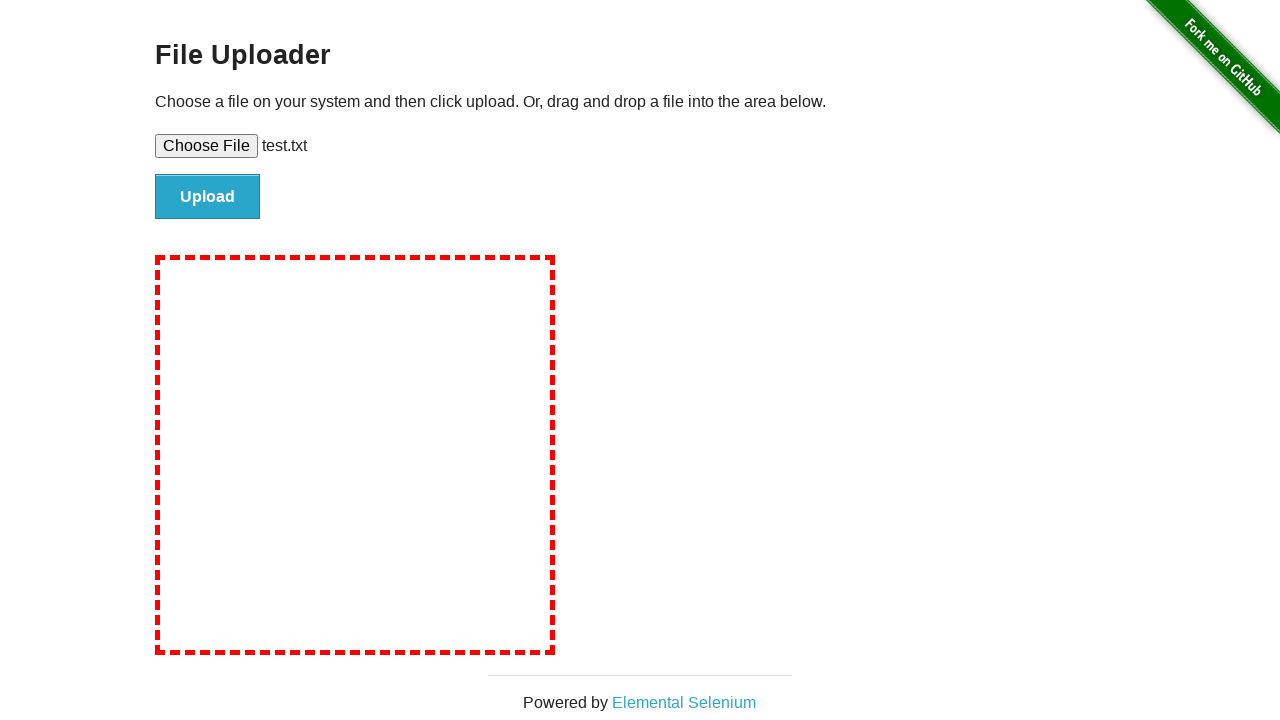

Clicked upload button at (208, 197) on #file-submit
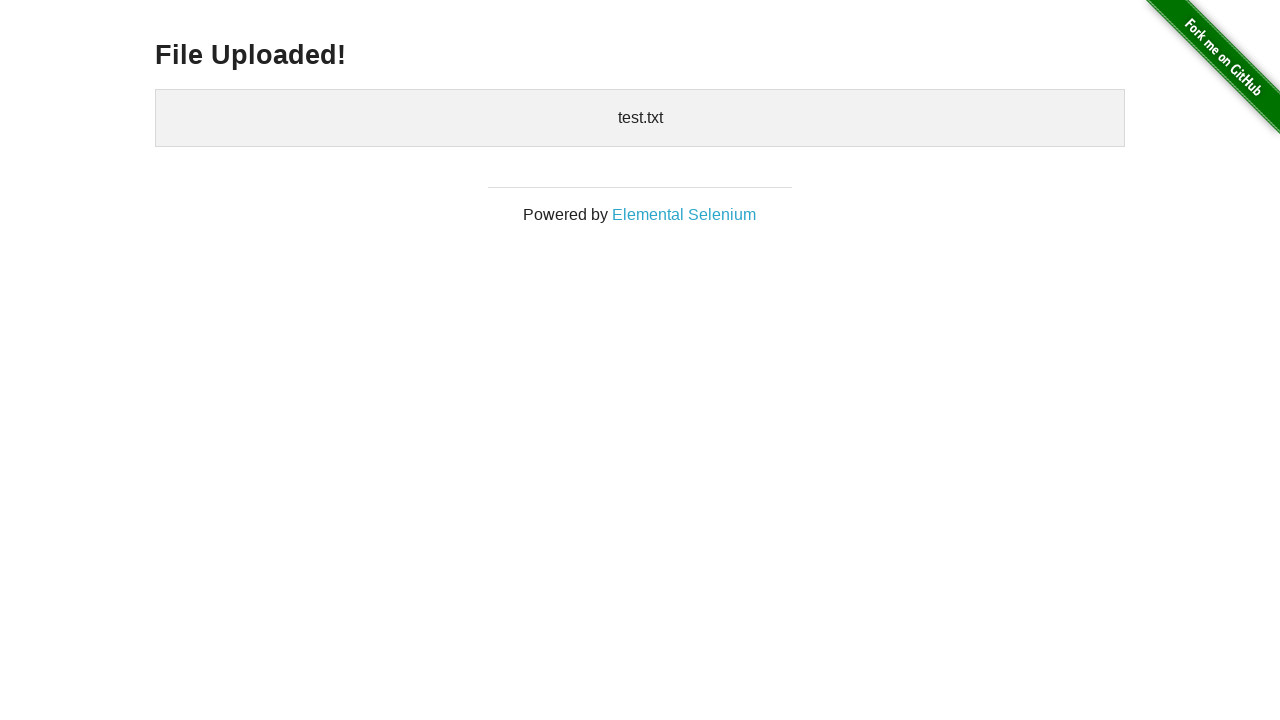

File upload success message appeared
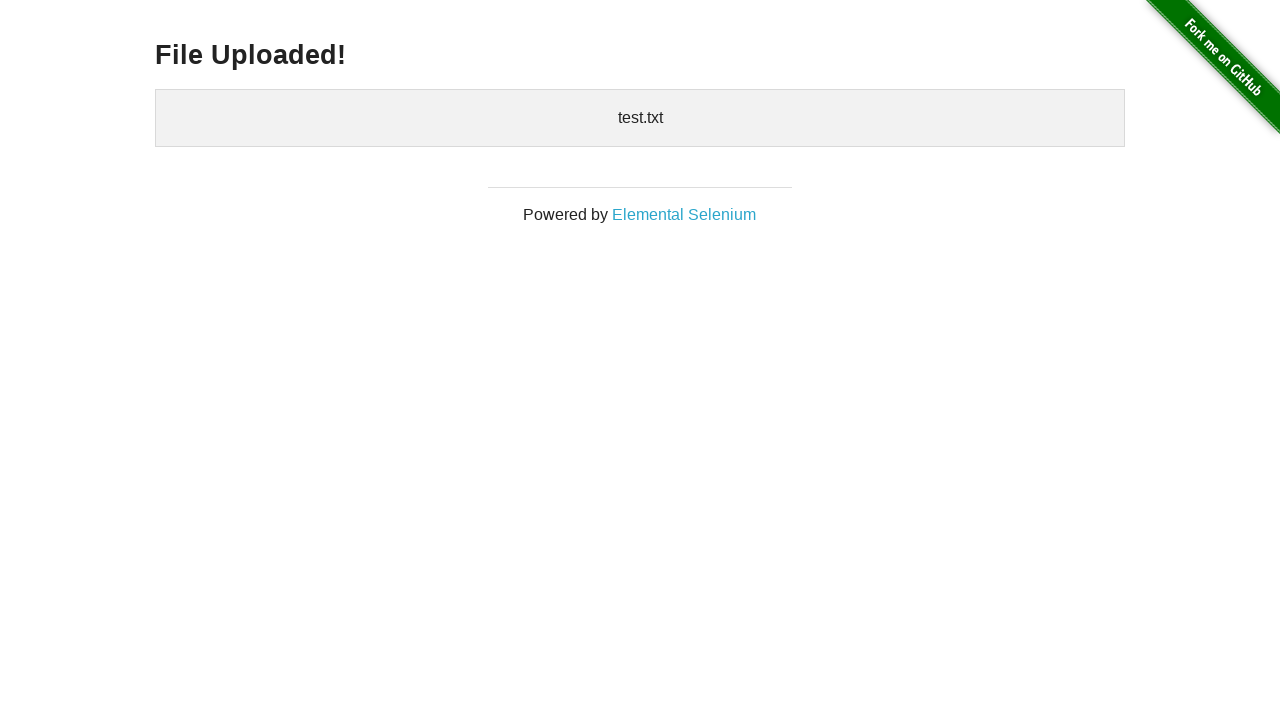

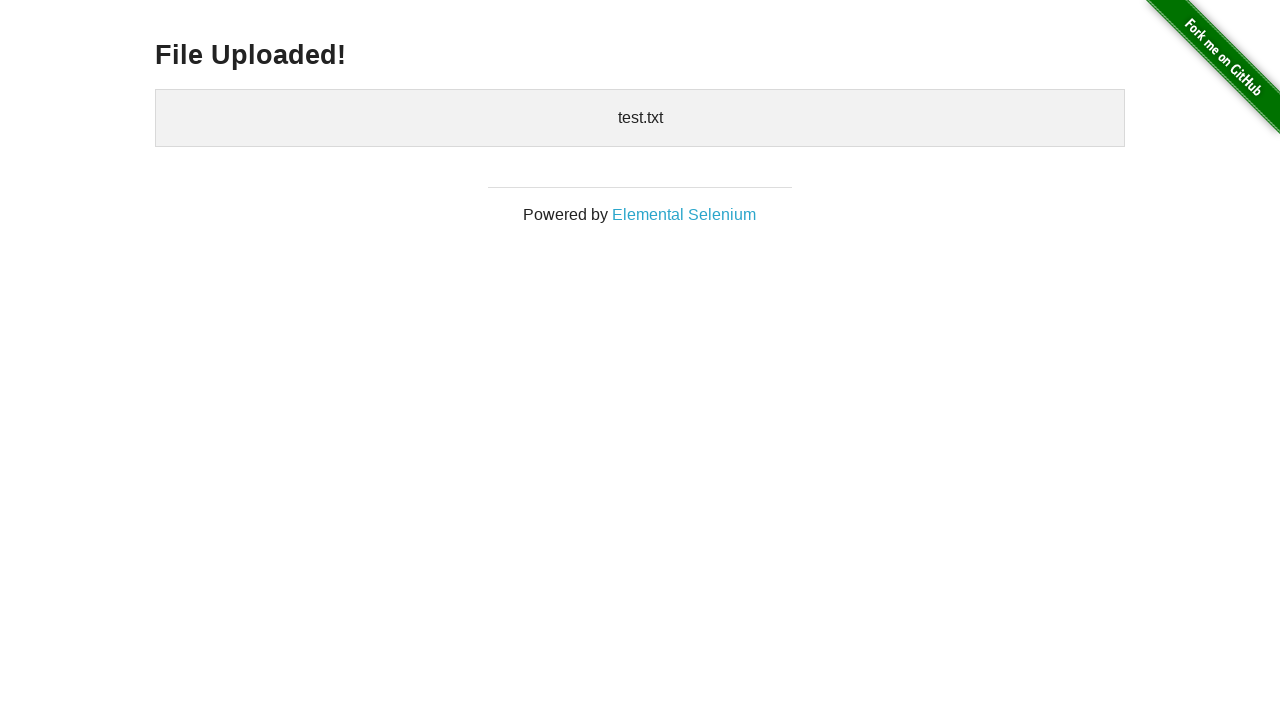